Tests various text input field interactions including typing, clearing, tabbing, and verifying error messages

Starting URL: https://www.leafground.com/input.xhtml

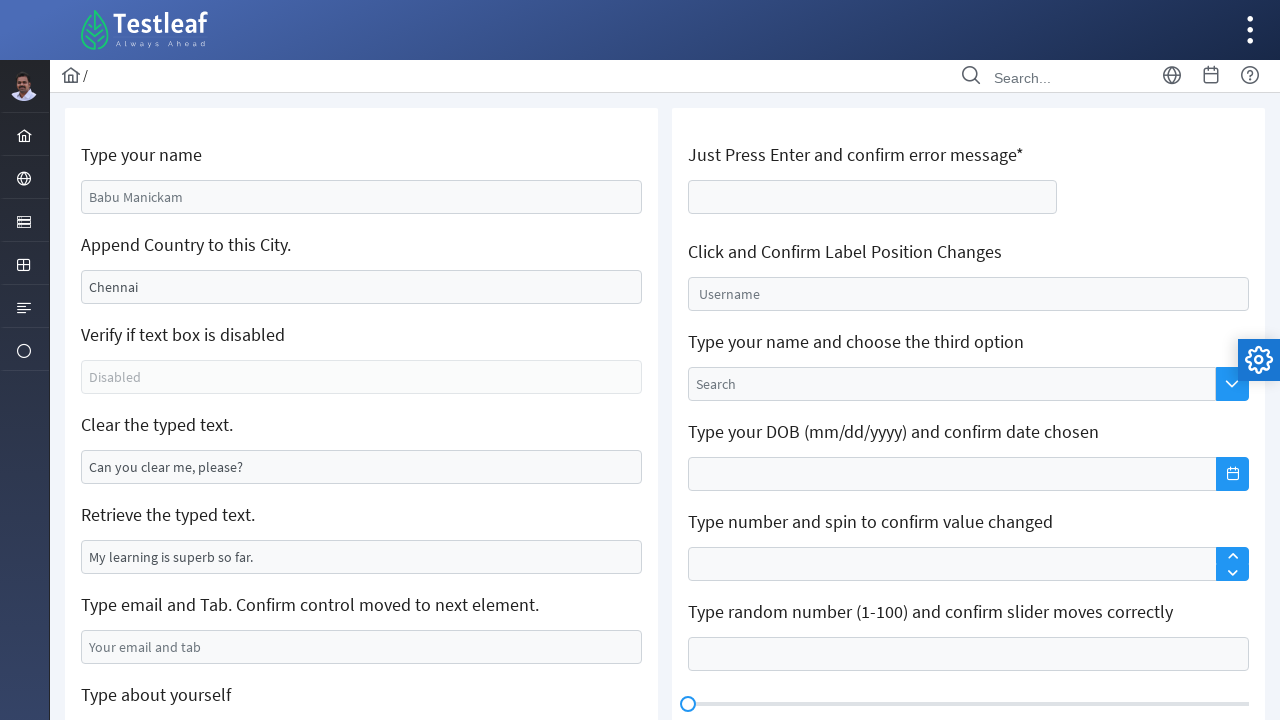

Typed 'Pinky' in the name field on #j_idt88\:name
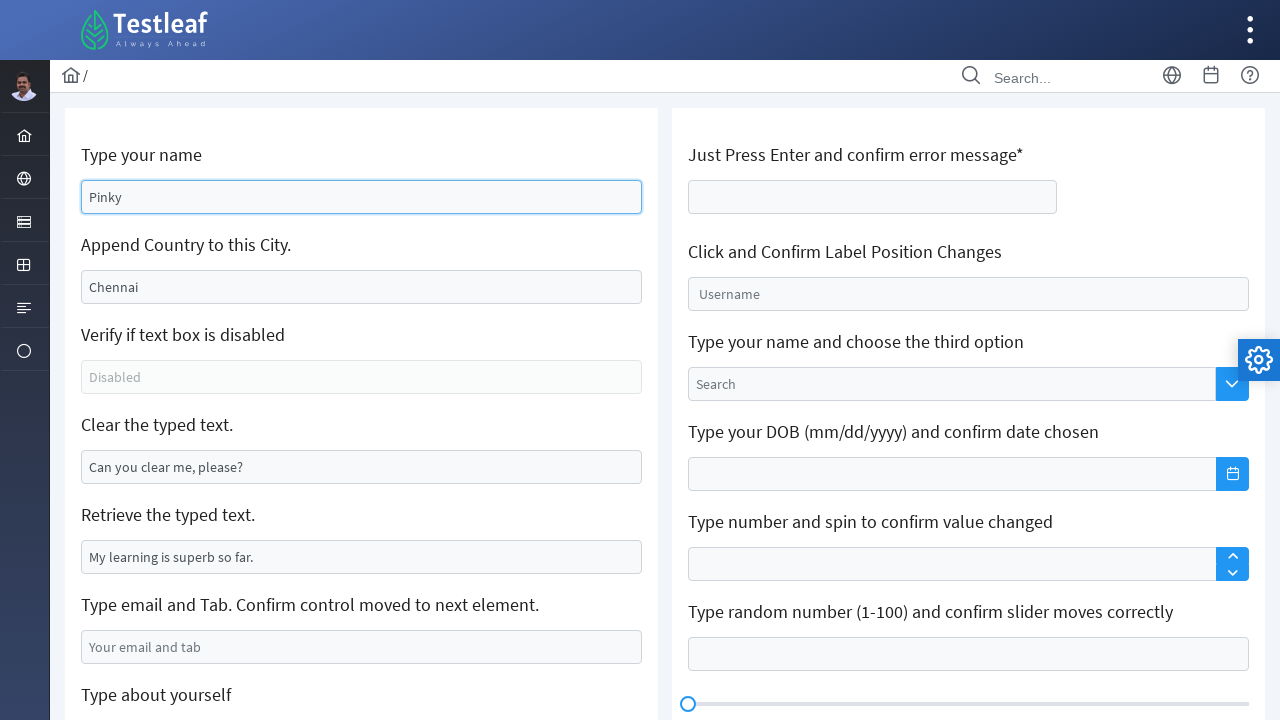

Checked if text box is enabled or disabled
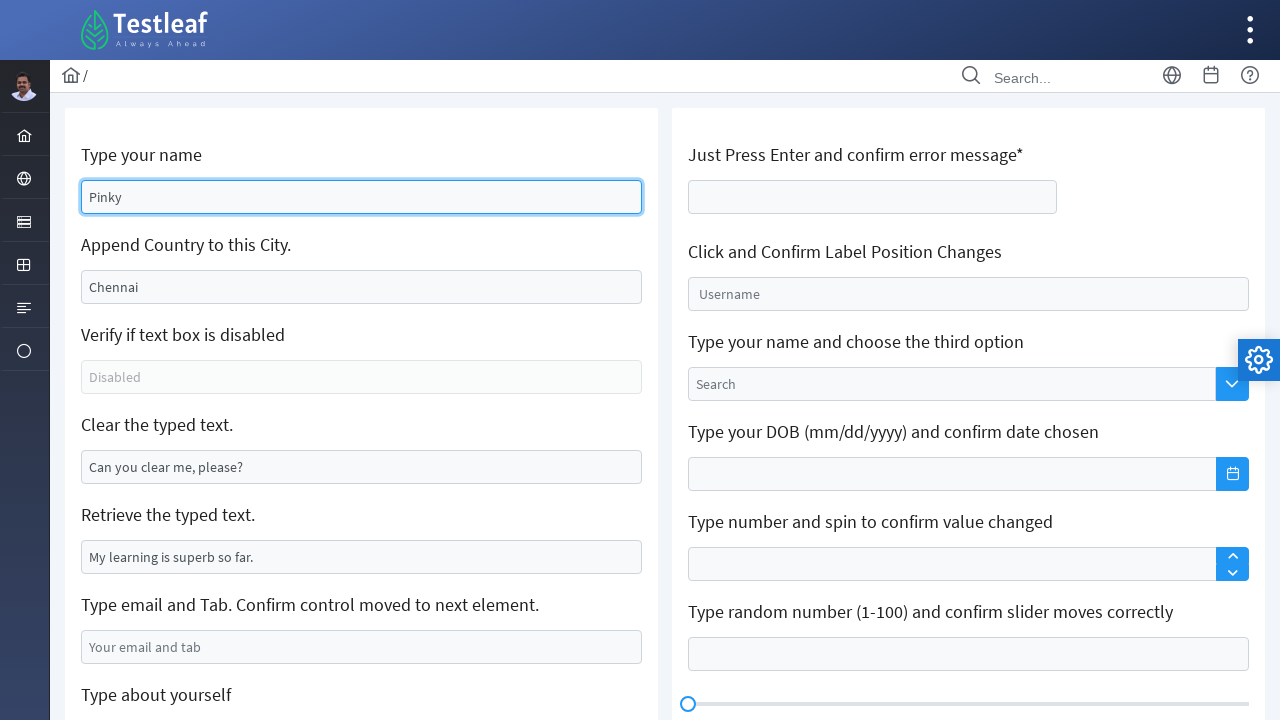

Cleared the text from the field on #j_idt88\:j_idt95
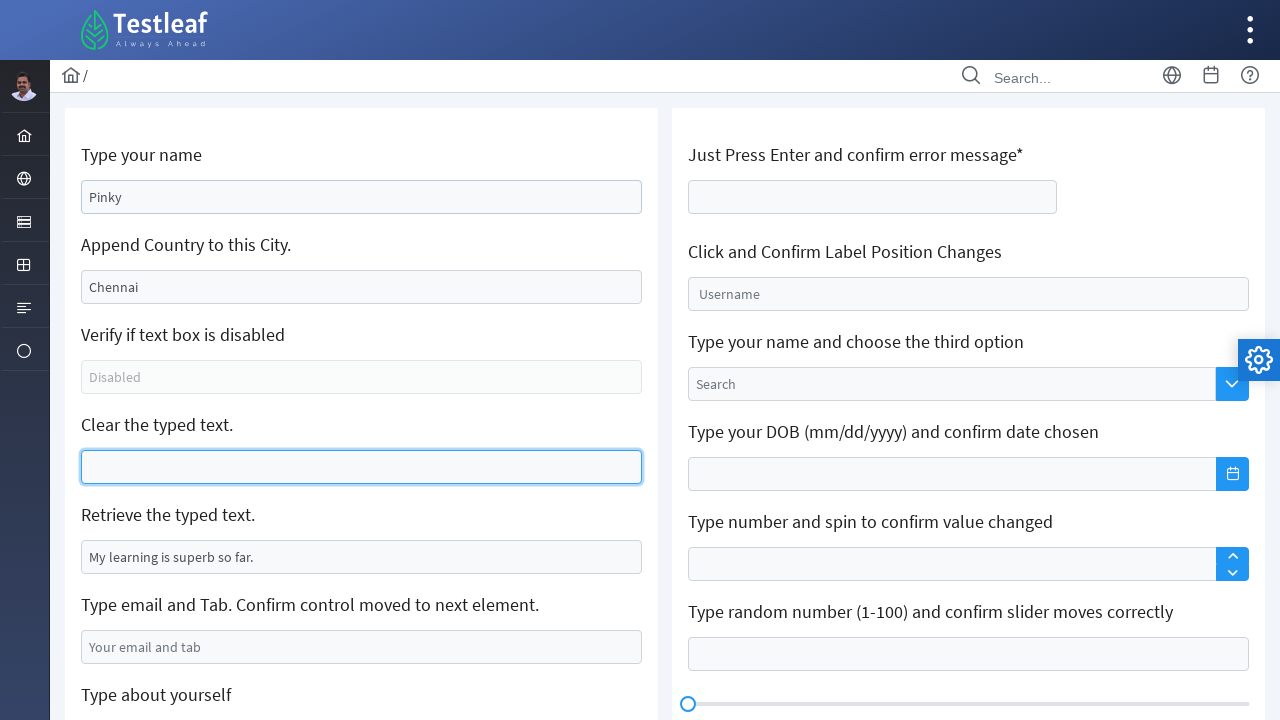

Retrieved the typed text value from field
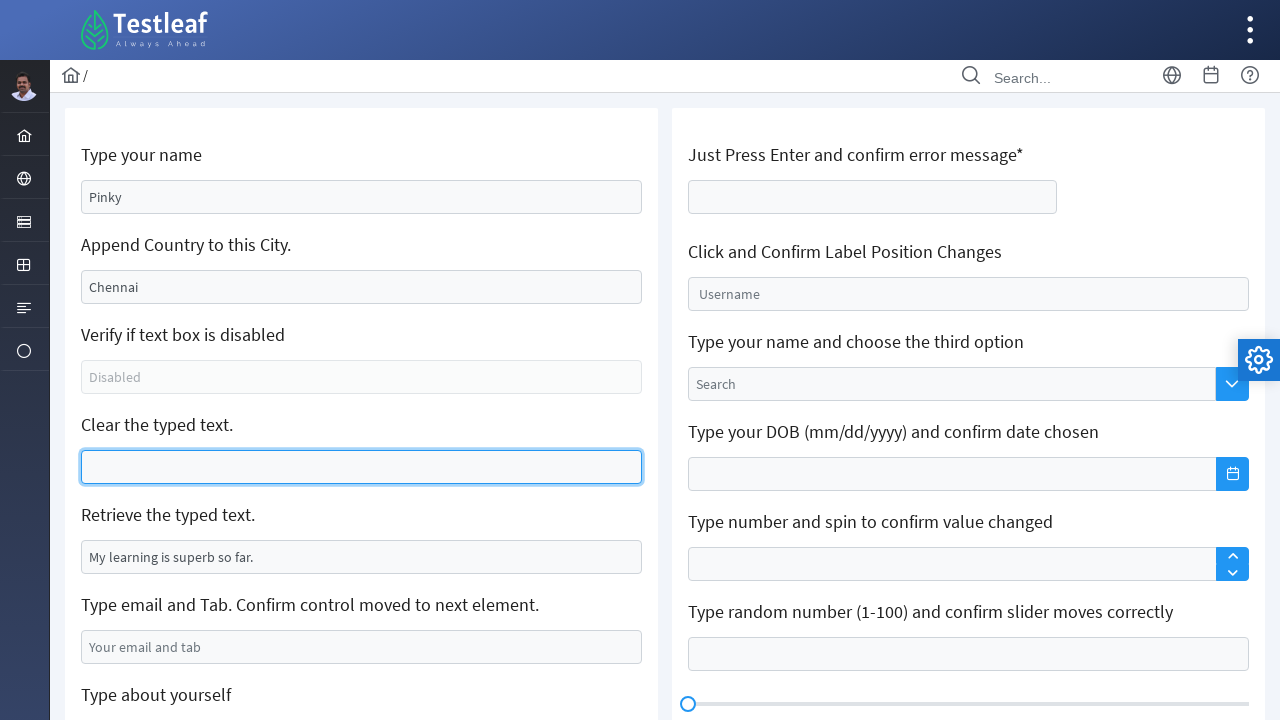

Typed email 'dhveya7@gmail.com' in the email field on #j_idt88\:j_idt99
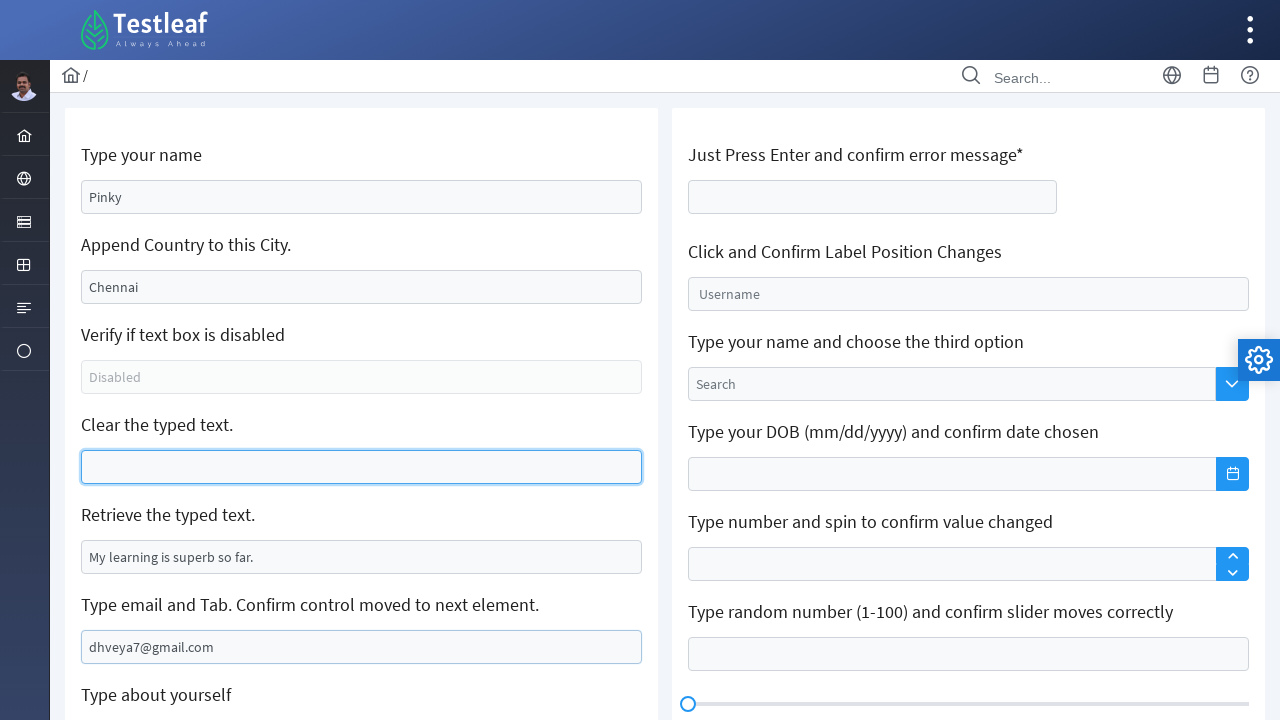

Pressed Tab key to move to next element on #j_idt88\:j_idt99
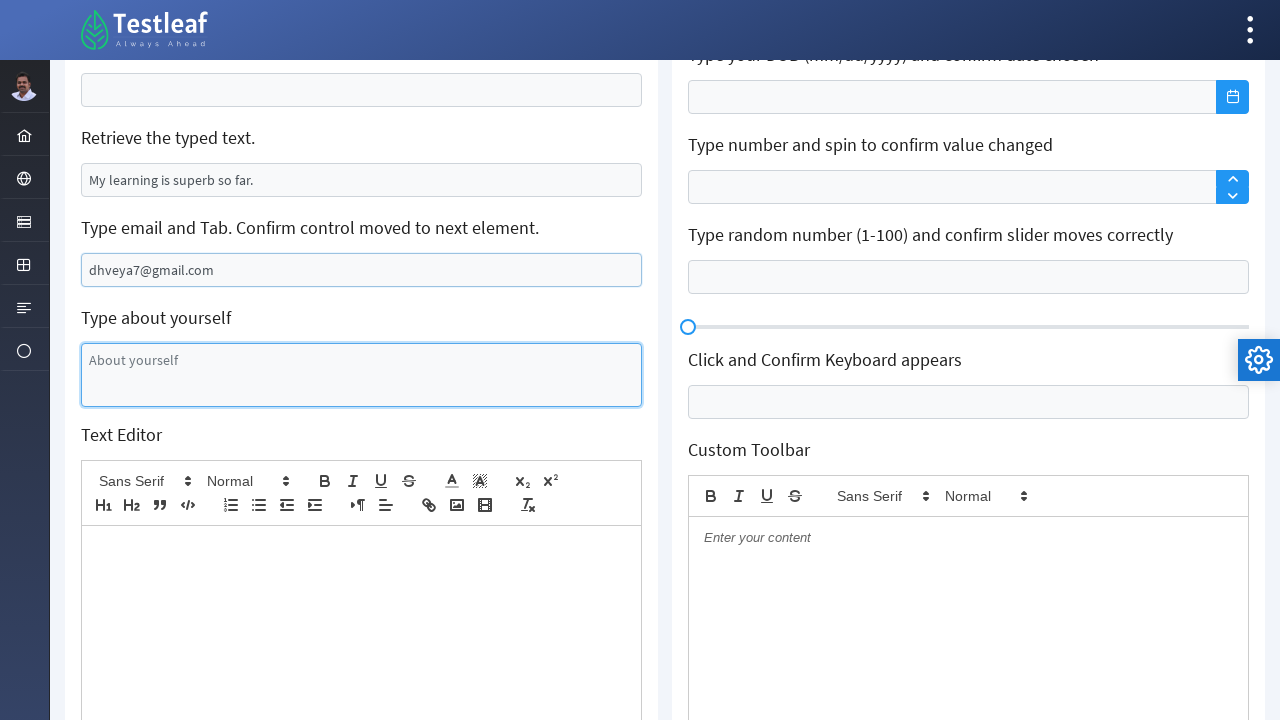

Typed 'I am a TestLeaf member' in the about field on [name='j_idt88:j_idt101']
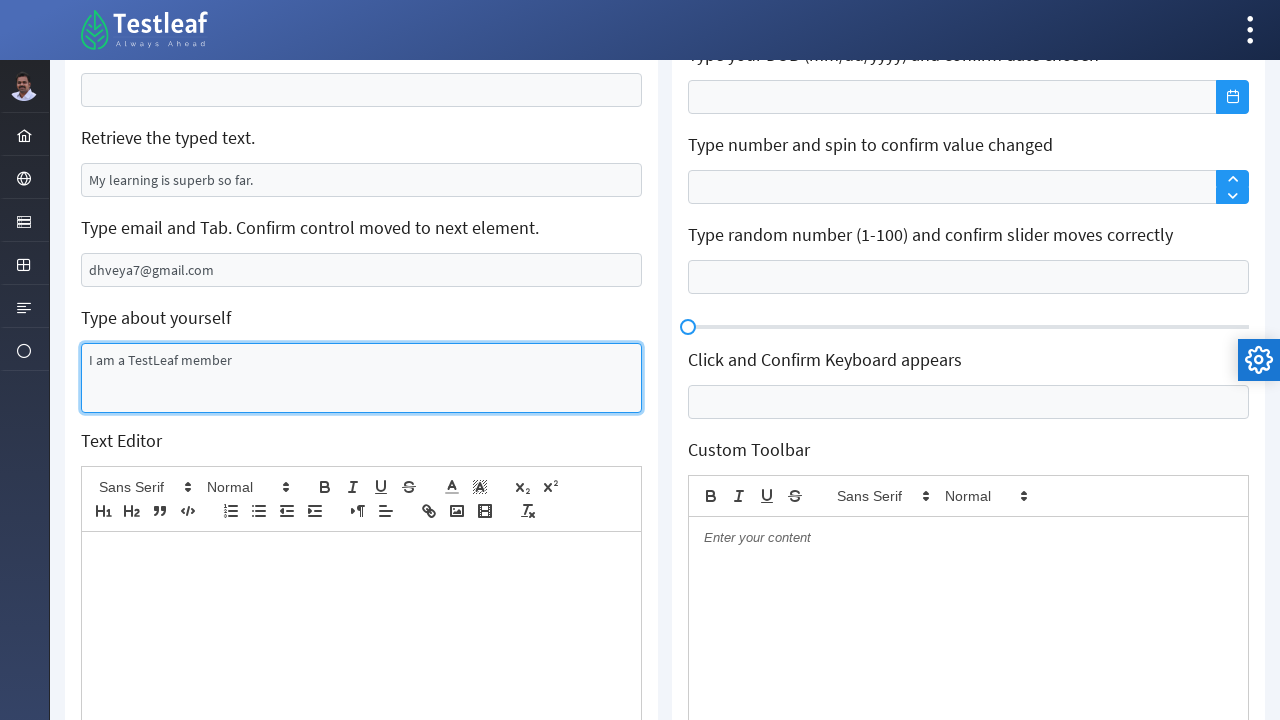

Pressed Enter key in age field on [name='j_idt106:thisform:age']
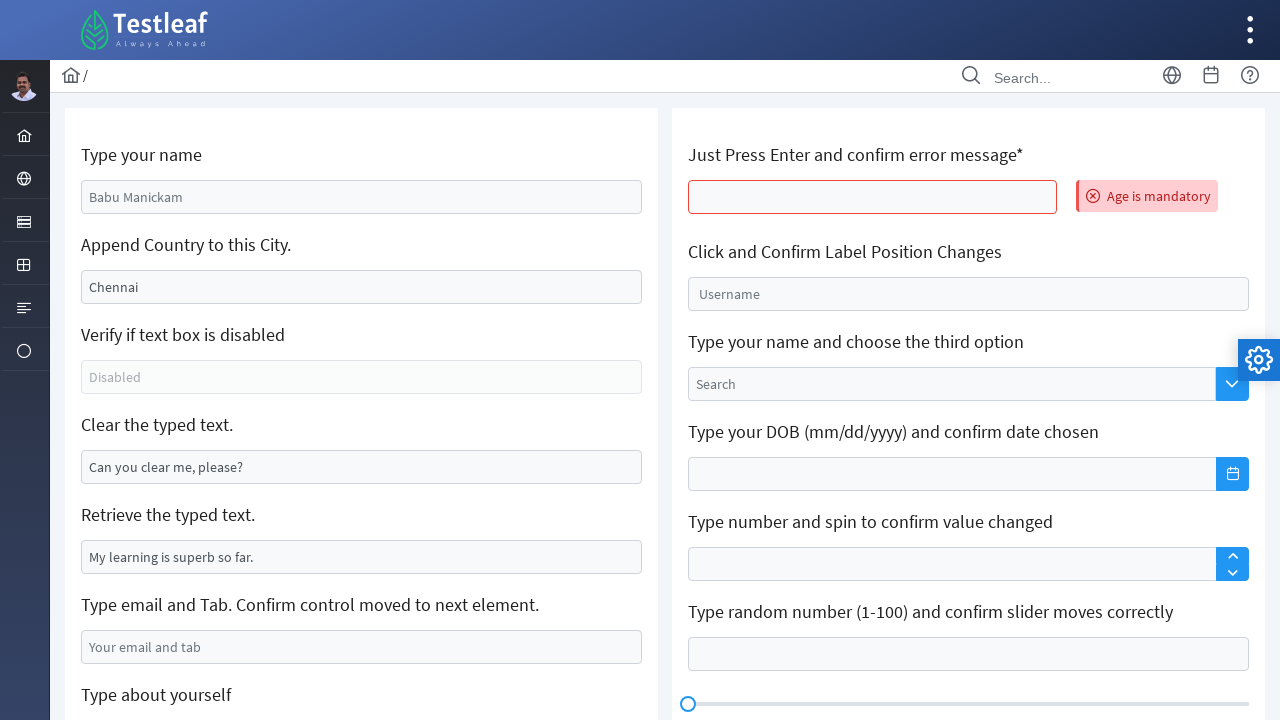

Waited for error message to appear and become visible
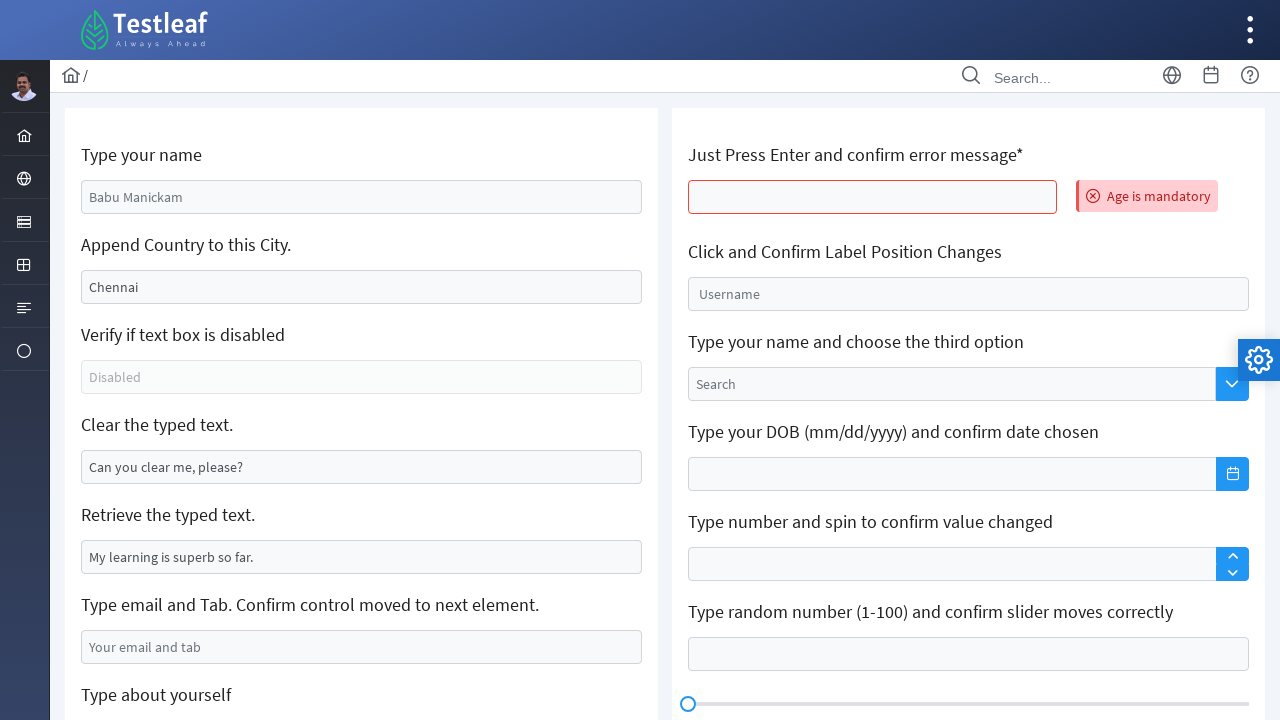

Typed 'PinkyPattu' in the auto-complete field on [name='j_idt106:auto-complete_input']
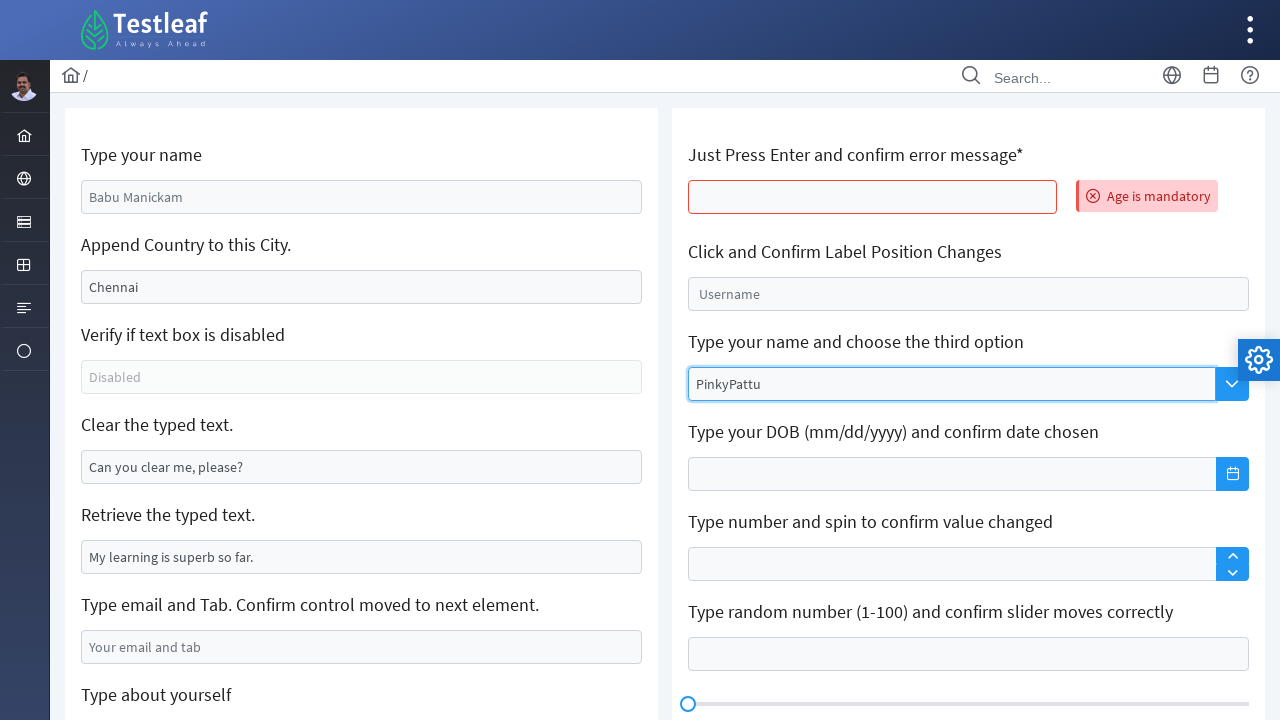

Pressed Enter key to confirm auto-complete selection on [name='j_idt106:auto-complete_input']
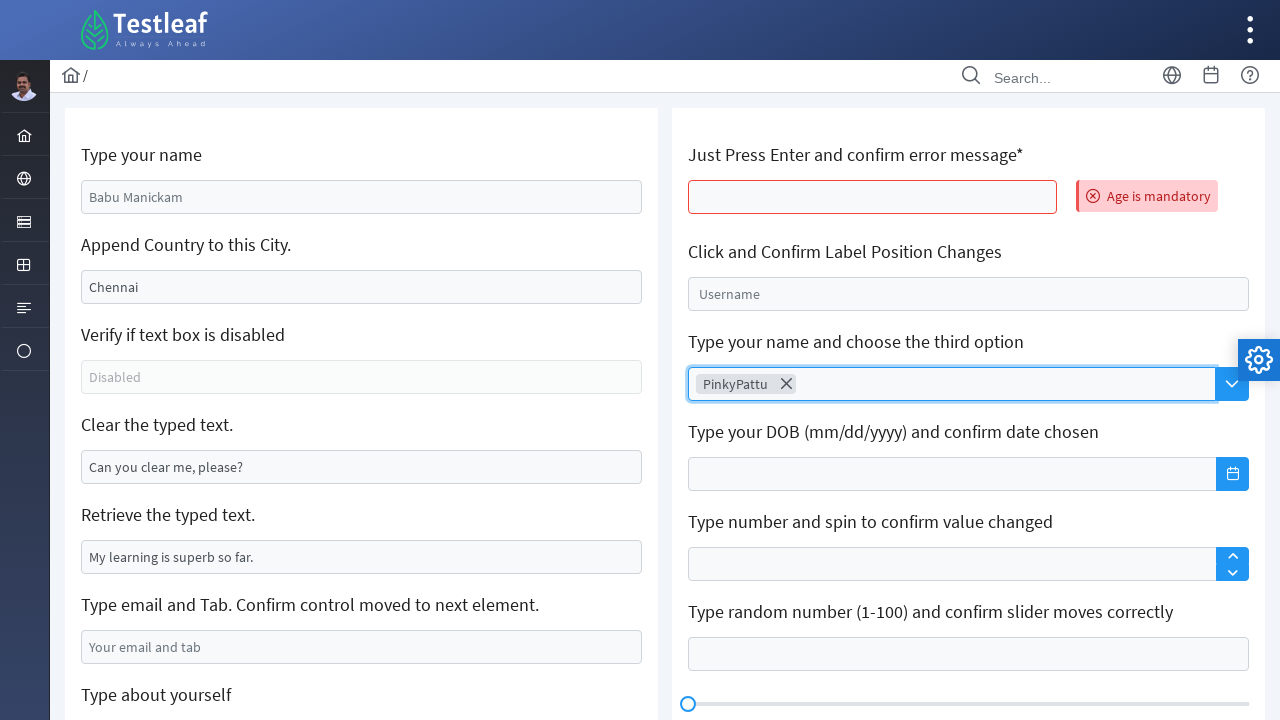

Clicked to trigger keyboard appearance at (968, 361) on [name='j_idt106:j_idt122']
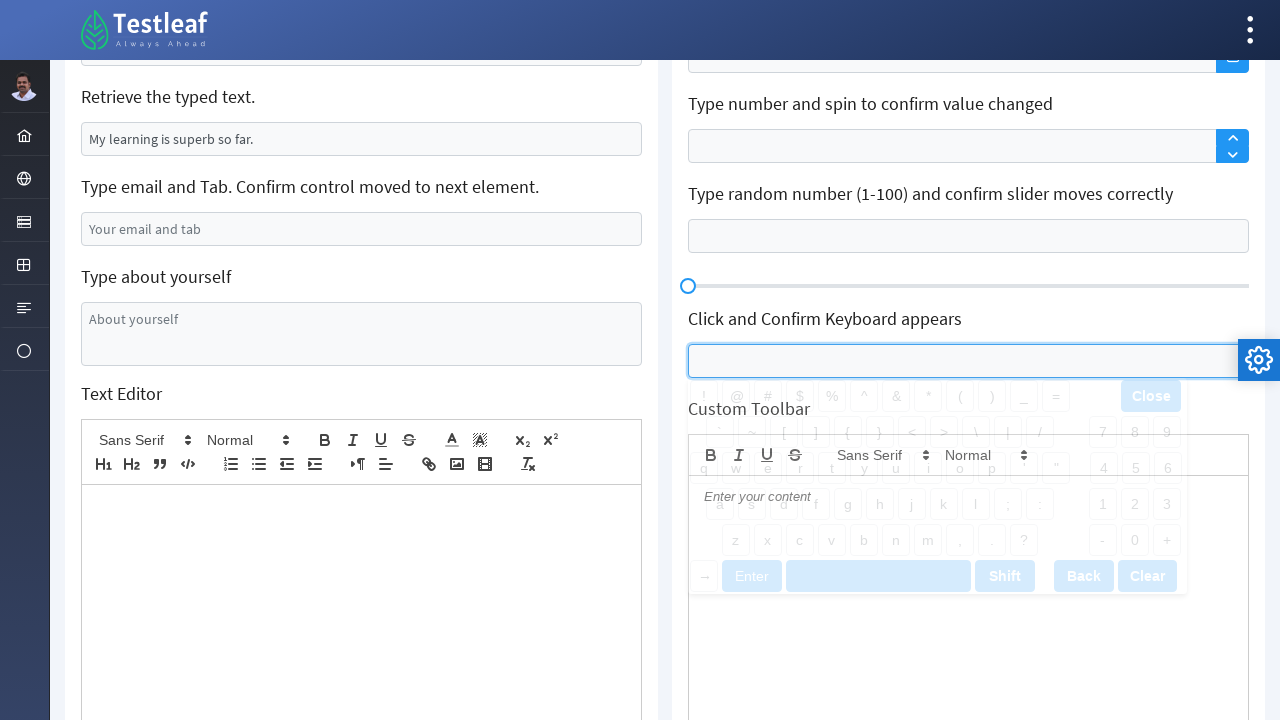

Typed 'Save Environment!Save Electricity!' in the custom toolbar editor on .ql-editor
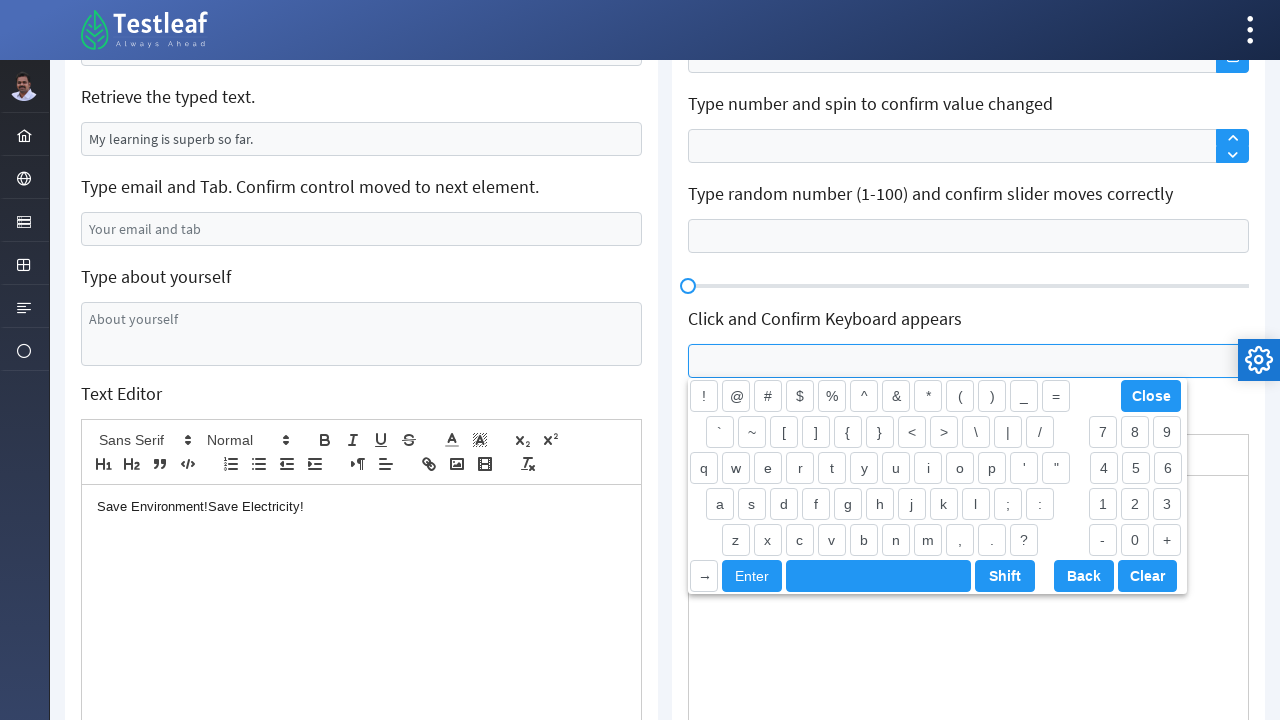

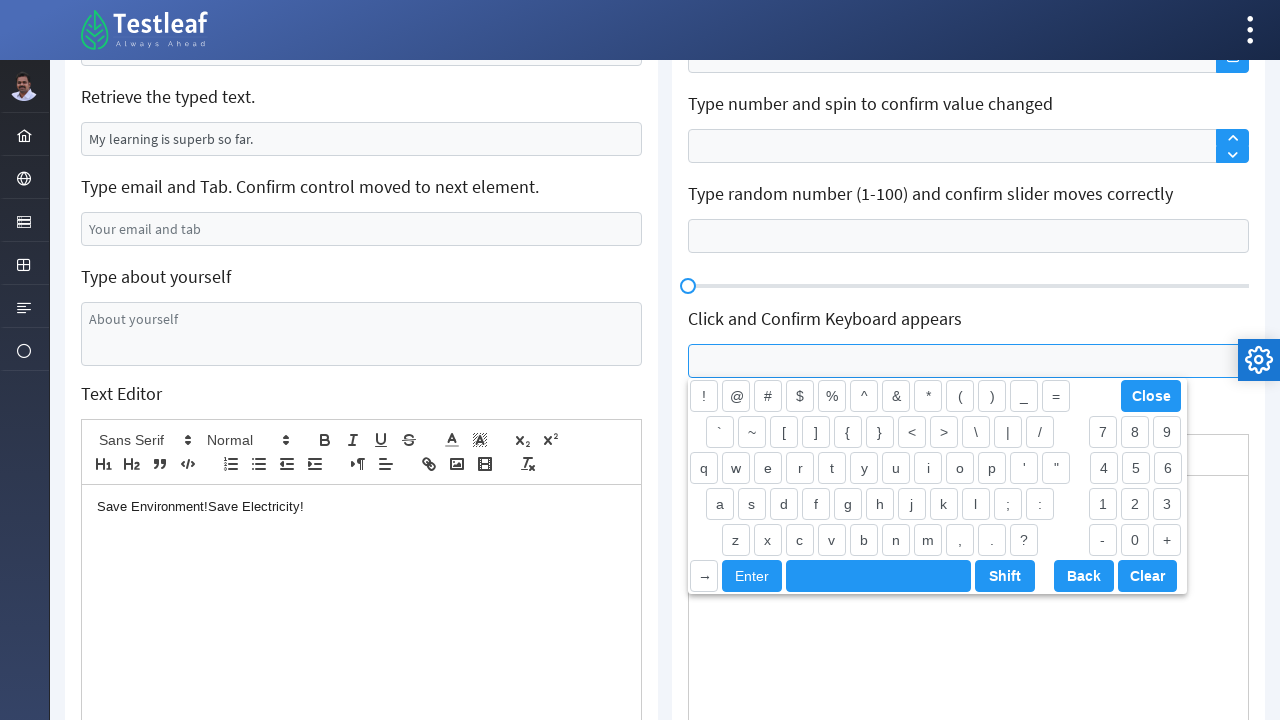